Tests a wait scenario where a button becomes clickable after a delay, clicks it, and verifies a success message appears

Starting URL: http://suninjuly.github.io/wait2.html

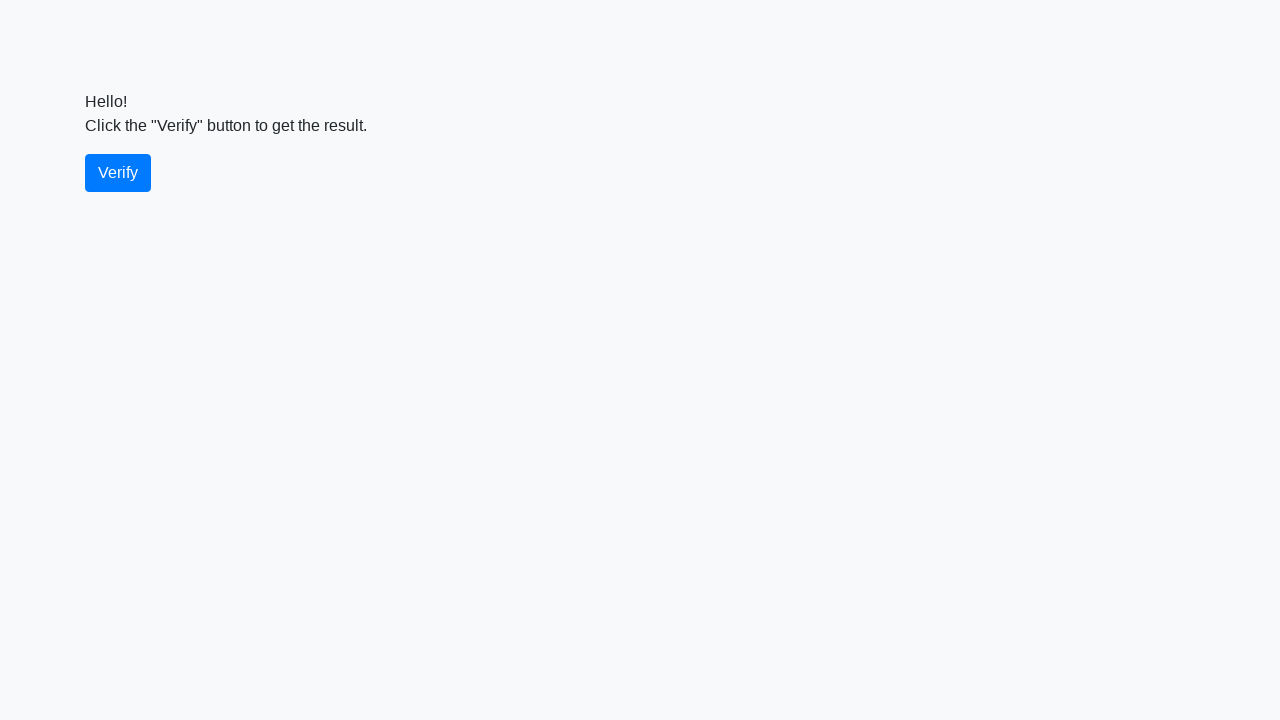

Clicked the verify button after it became clickable at (118, 173) on #verify
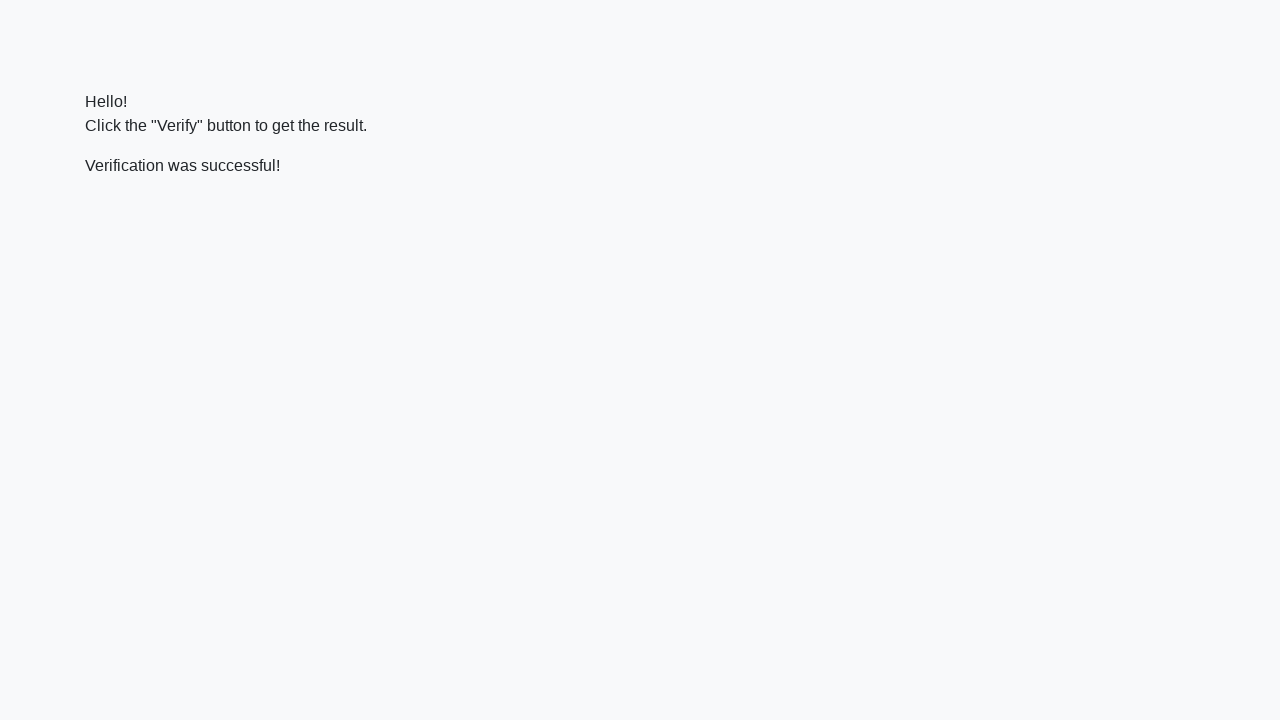

Success message appeared and became visible
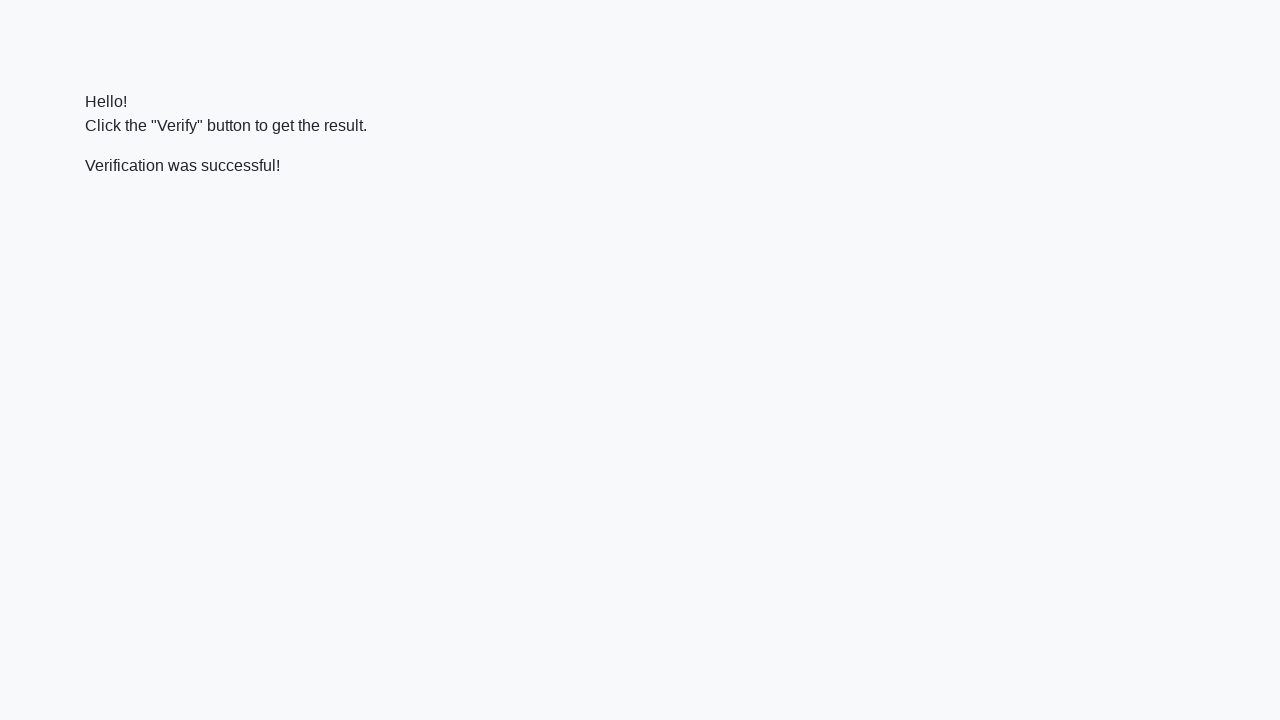

Verified that success message contains 'successful'
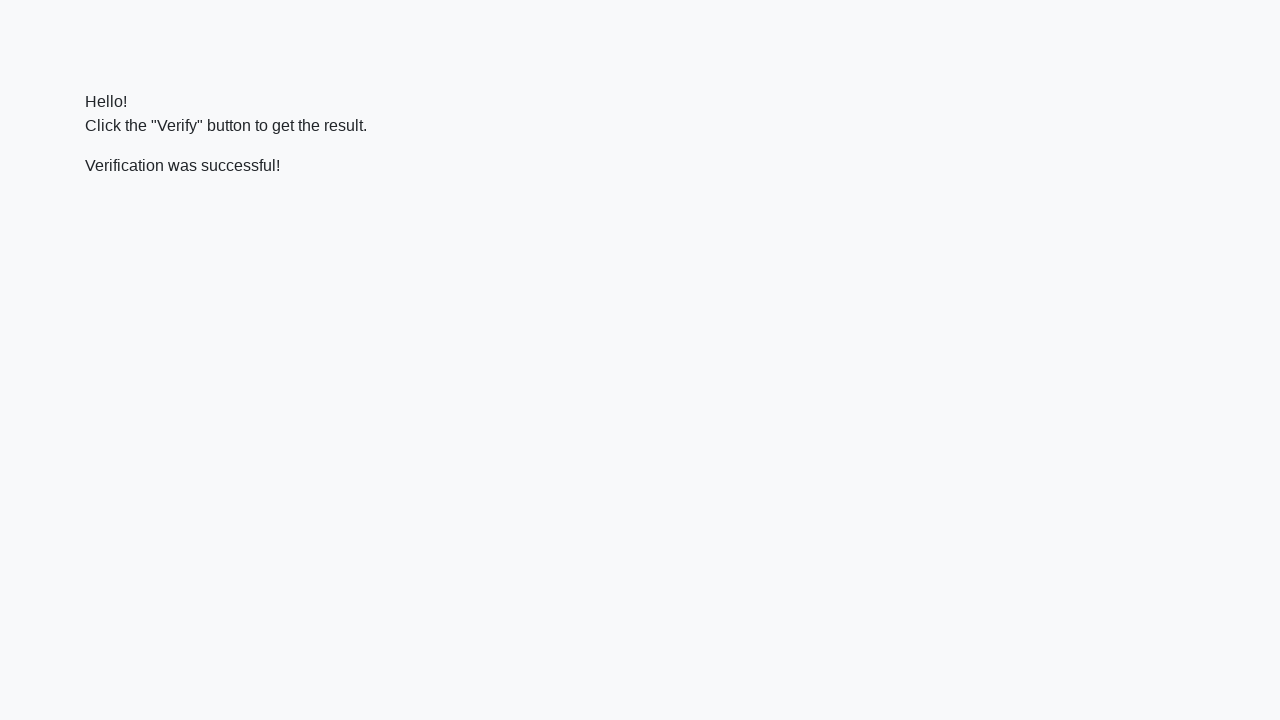

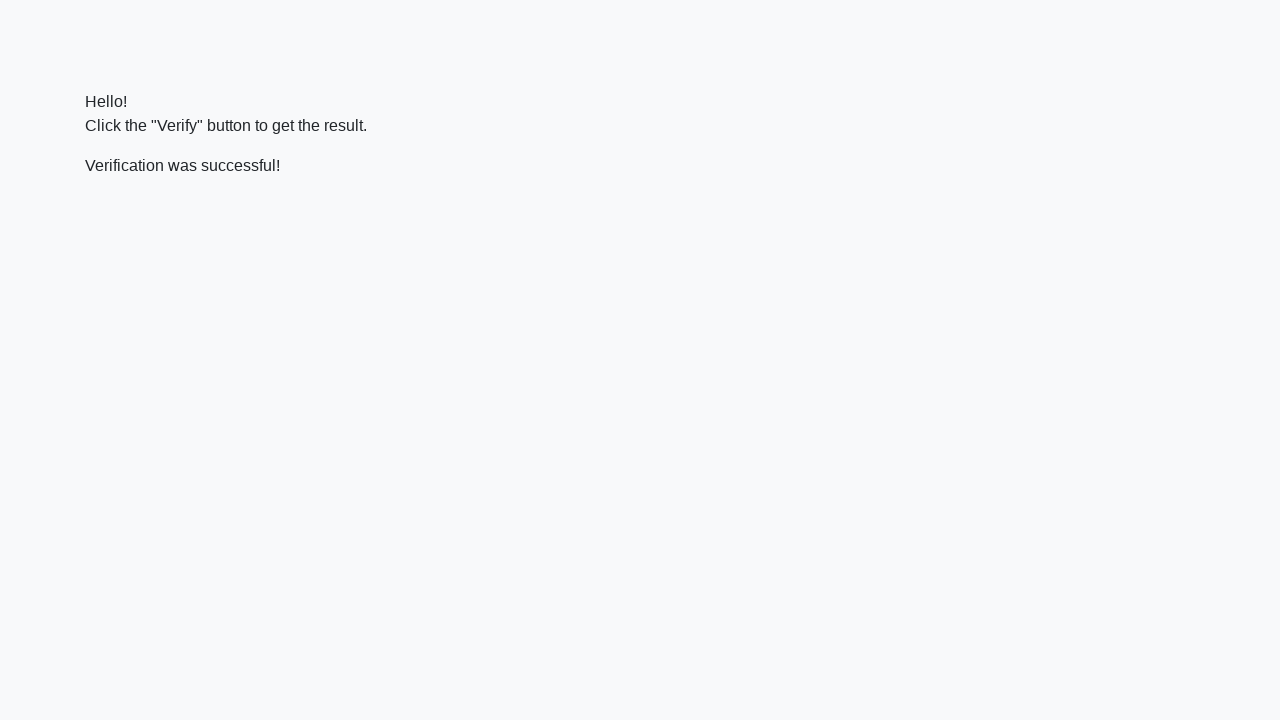